Tests alert dialog handling by clicking on a cancel tab, triggering an alert, and dismissing it

Starting URL: https://demo.automationtesting.in/Alerts.html

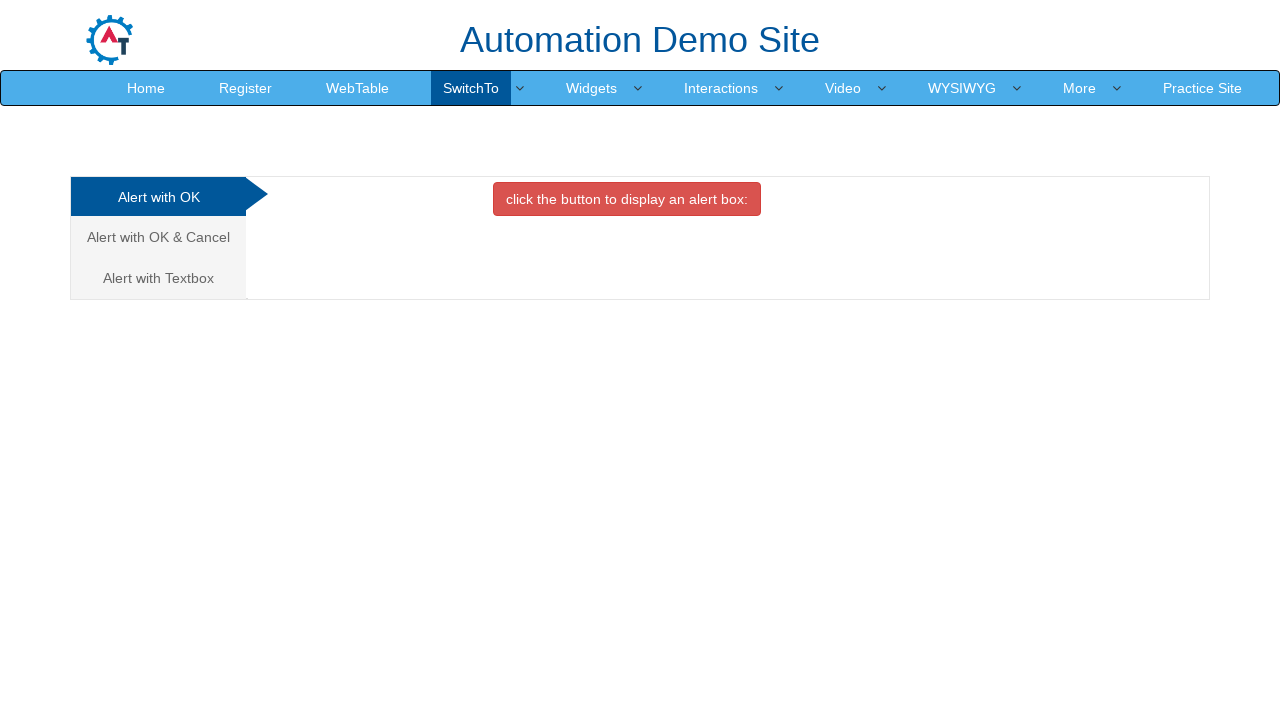

Clicked on the Cancel tab at (158, 237) on a[href='#CancelTab']
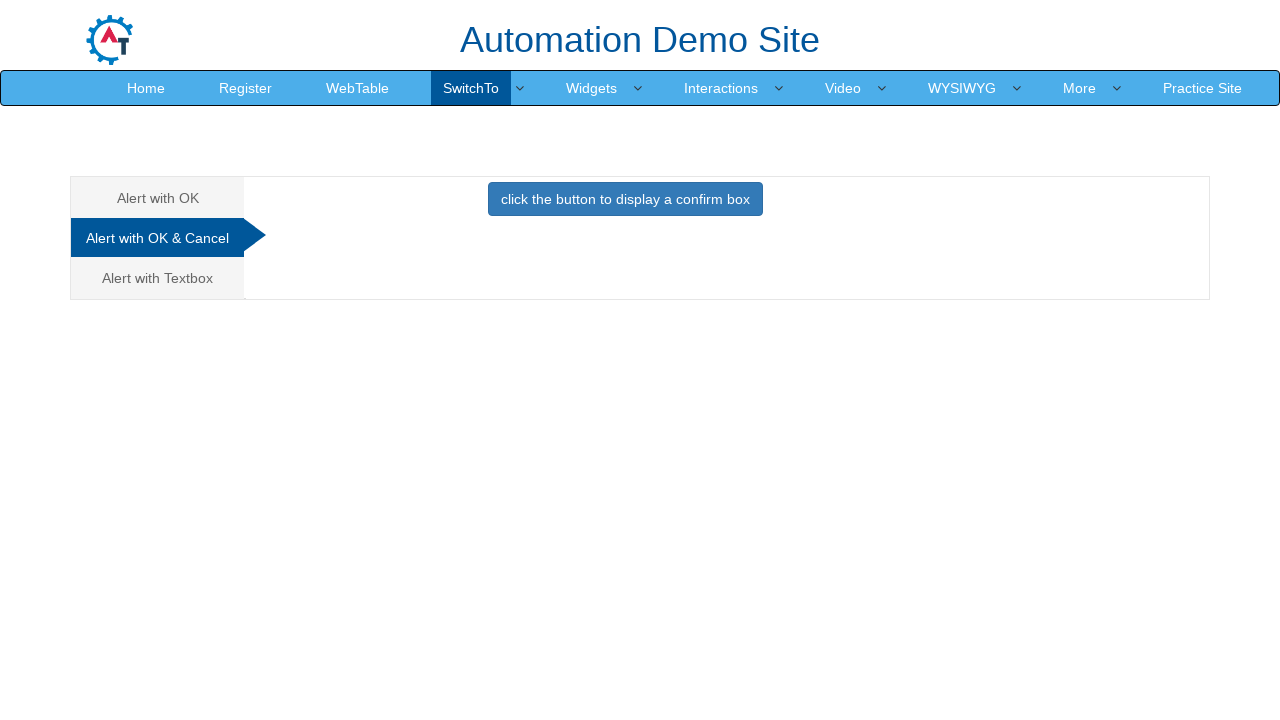

Clicked the button to trigger the alert at (625, 199) on button.btn.btn-primary
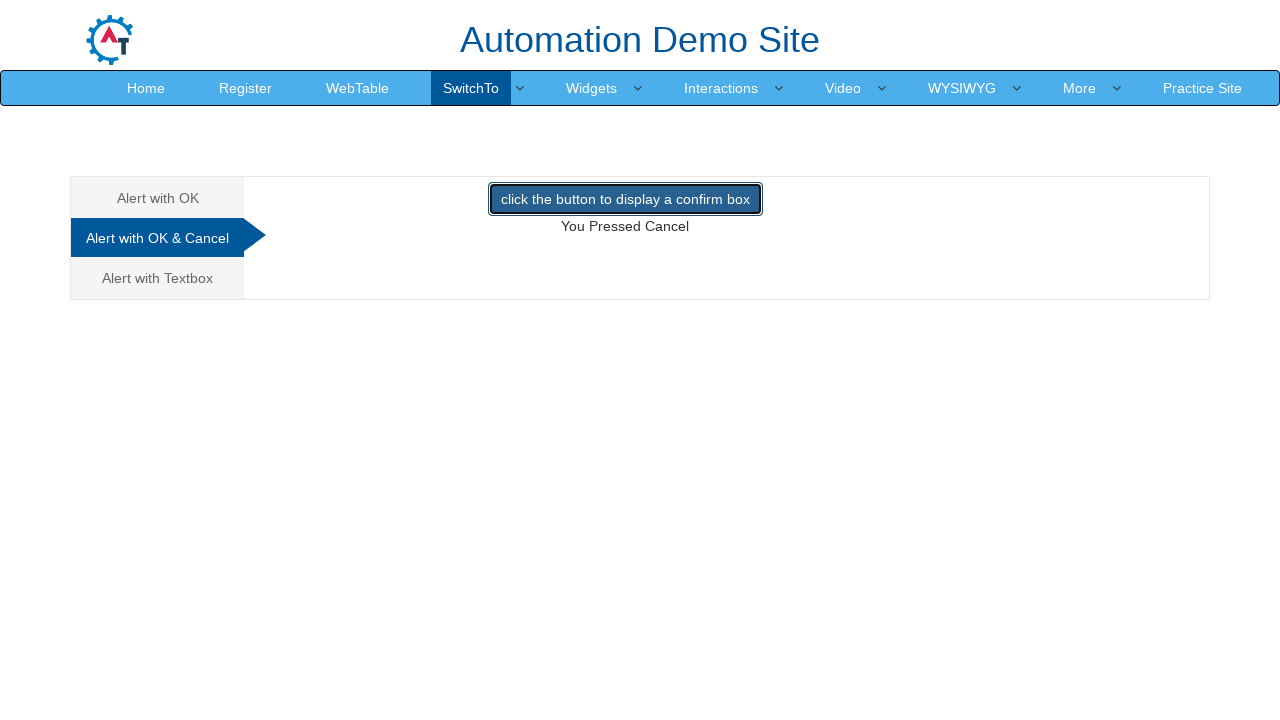

Set up dialog handler to dismiss alerts
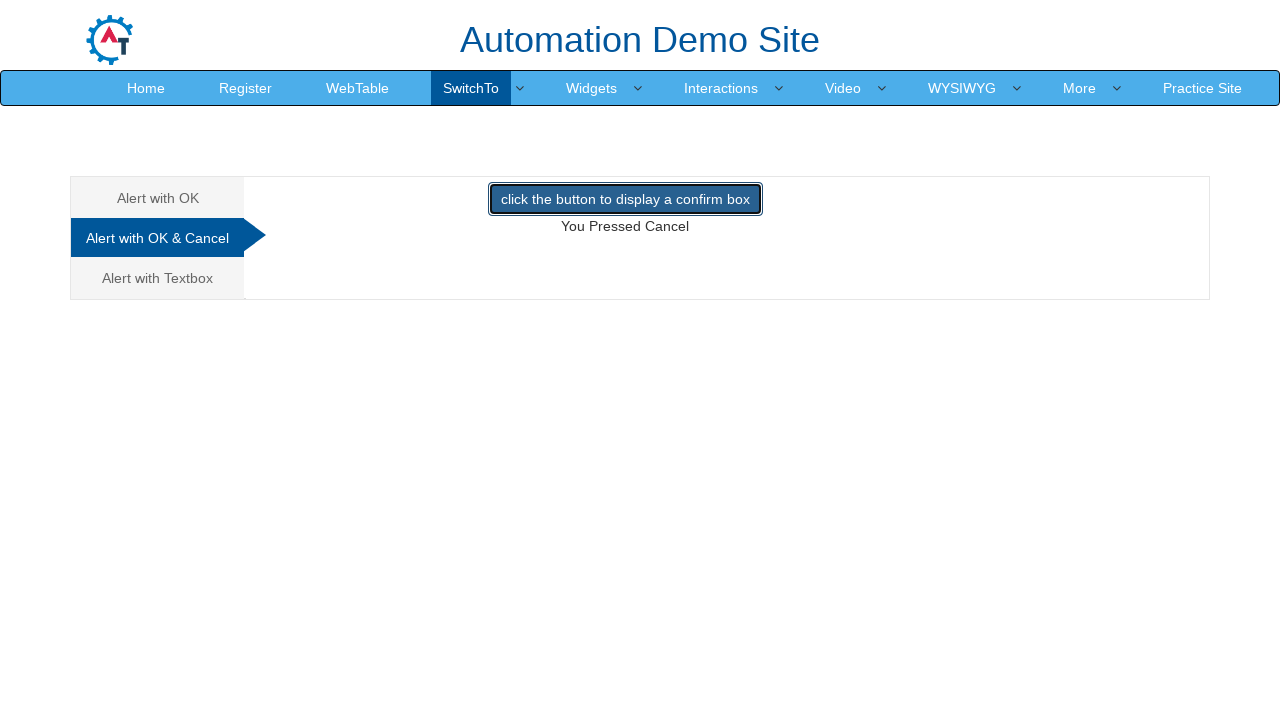

Waited for dialog interaction to complete
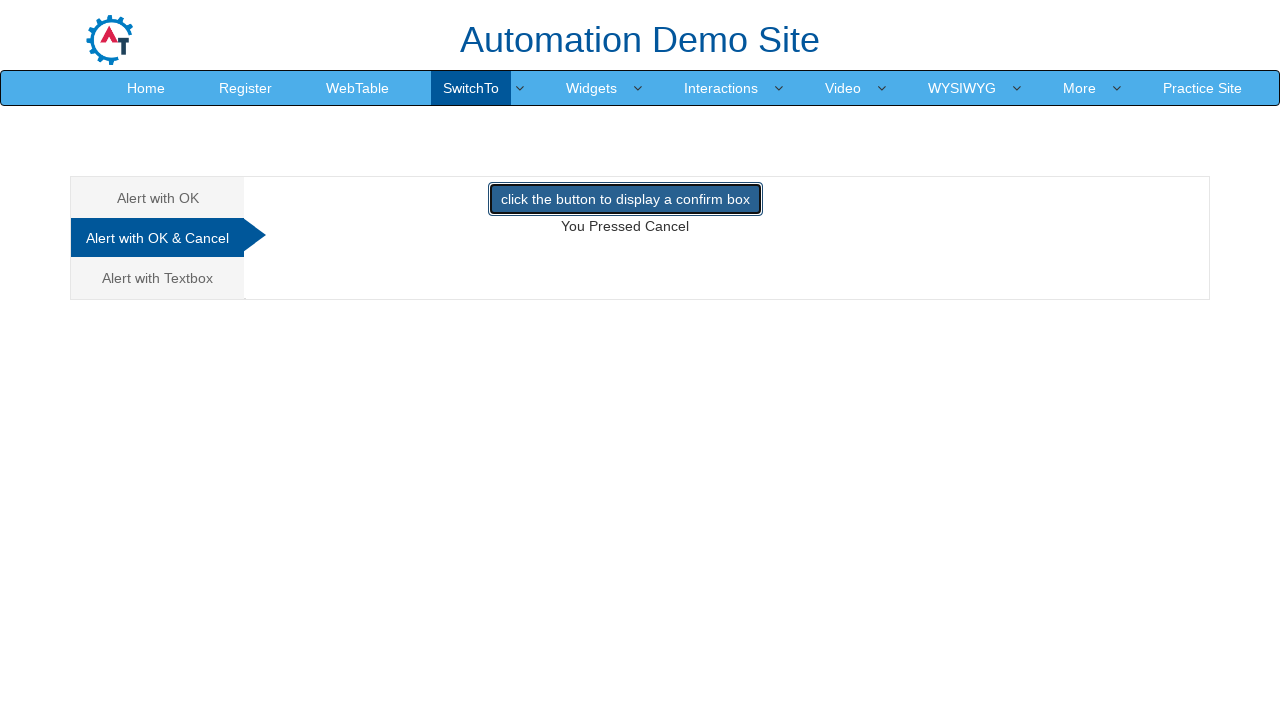

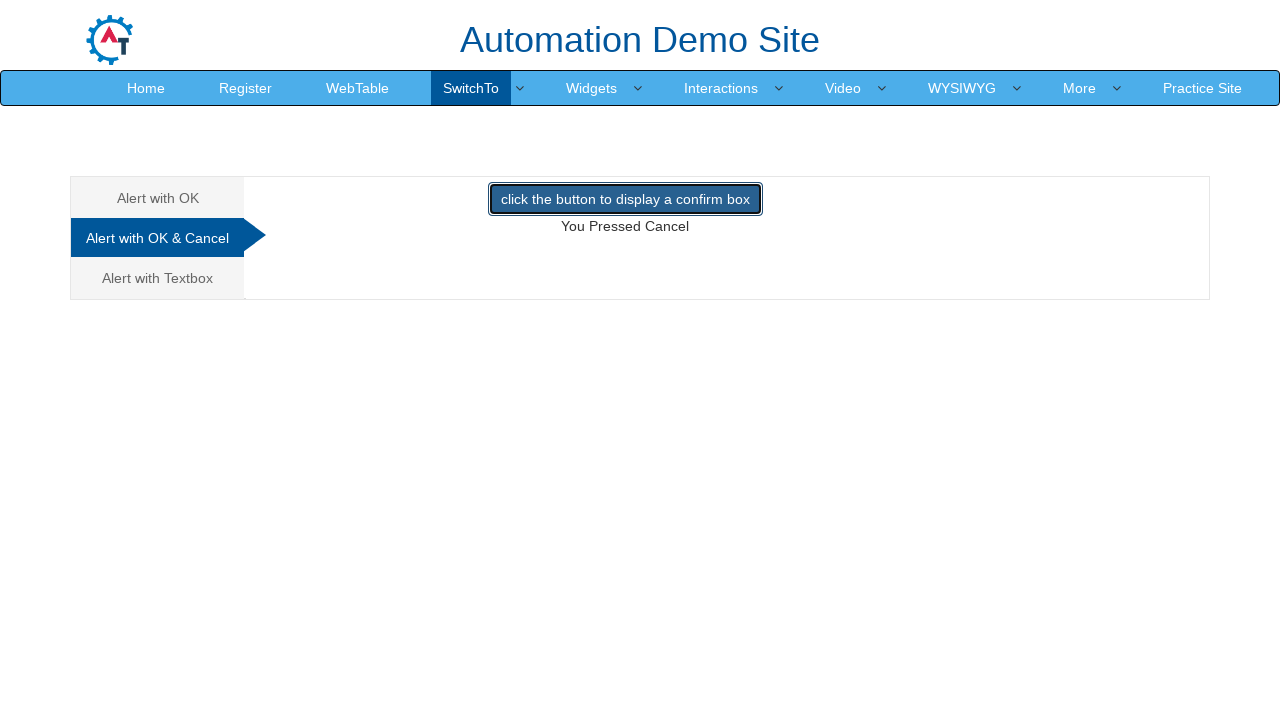